Tests hovering over the third user avatar to reveal caption and then clicking the View profile link

Starting URL: http://the-internet.herokuapp.com/hovers

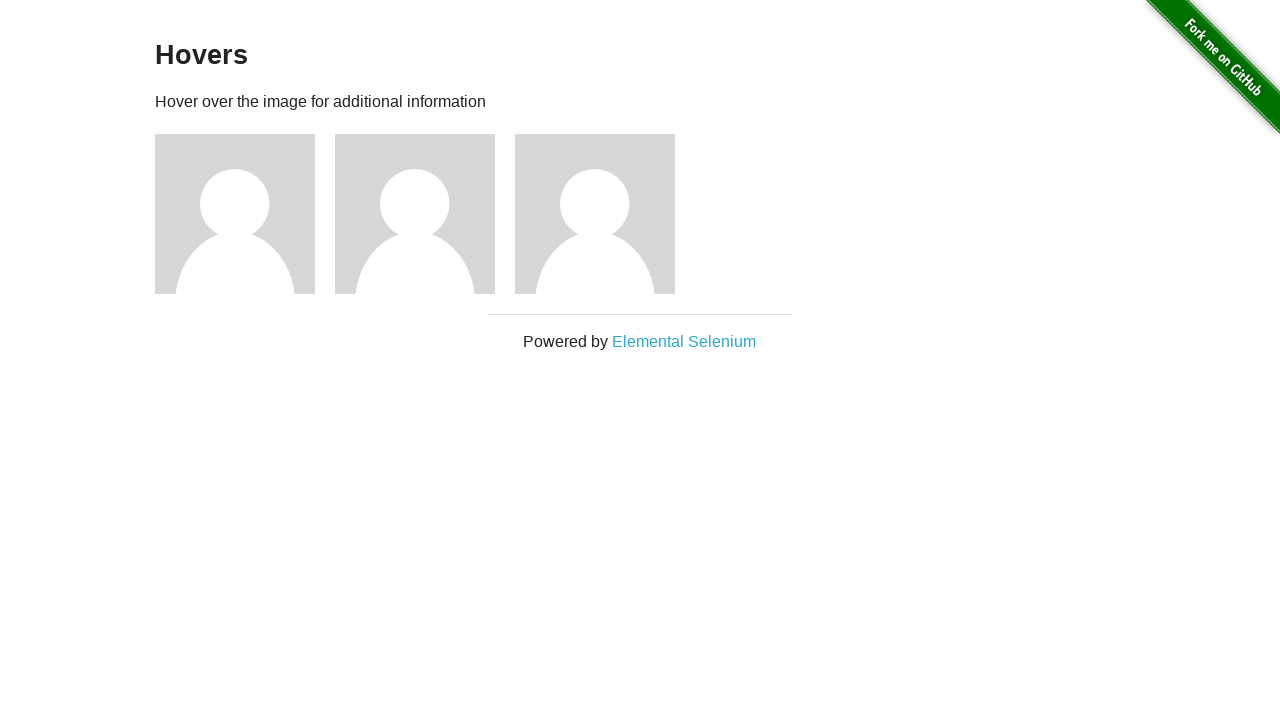

Located all user avatar elements
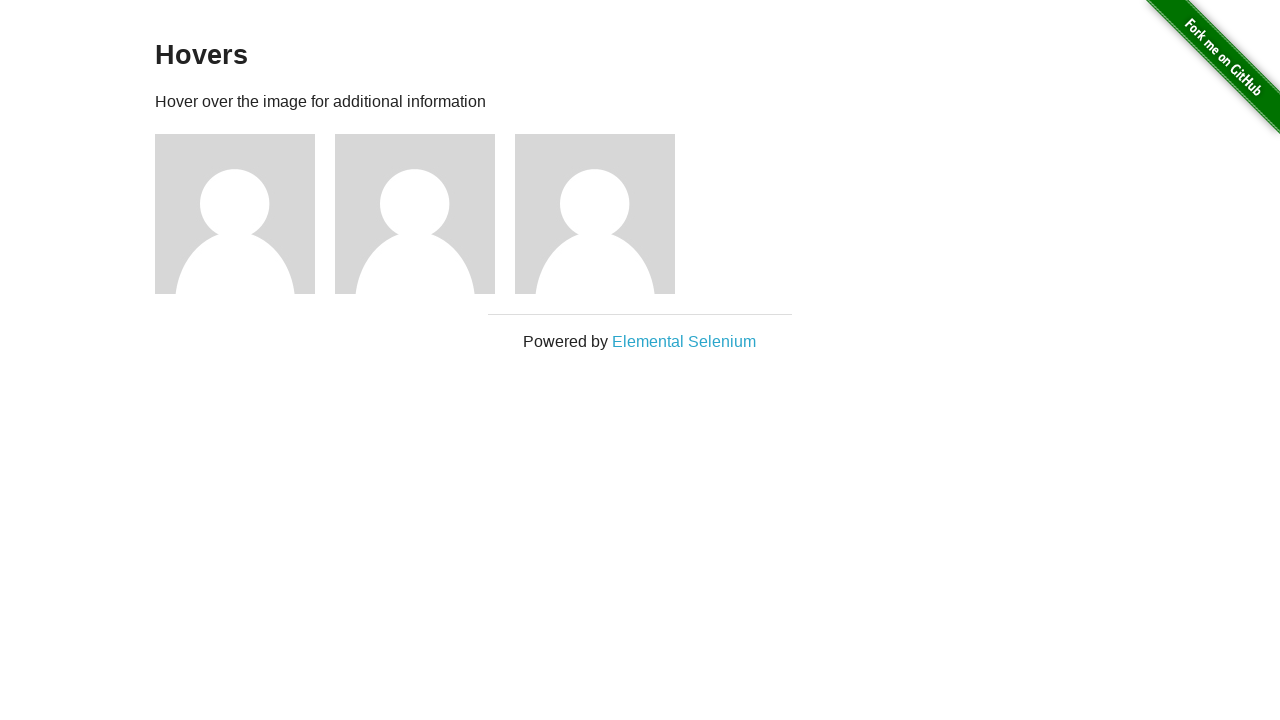

Located all caption elements
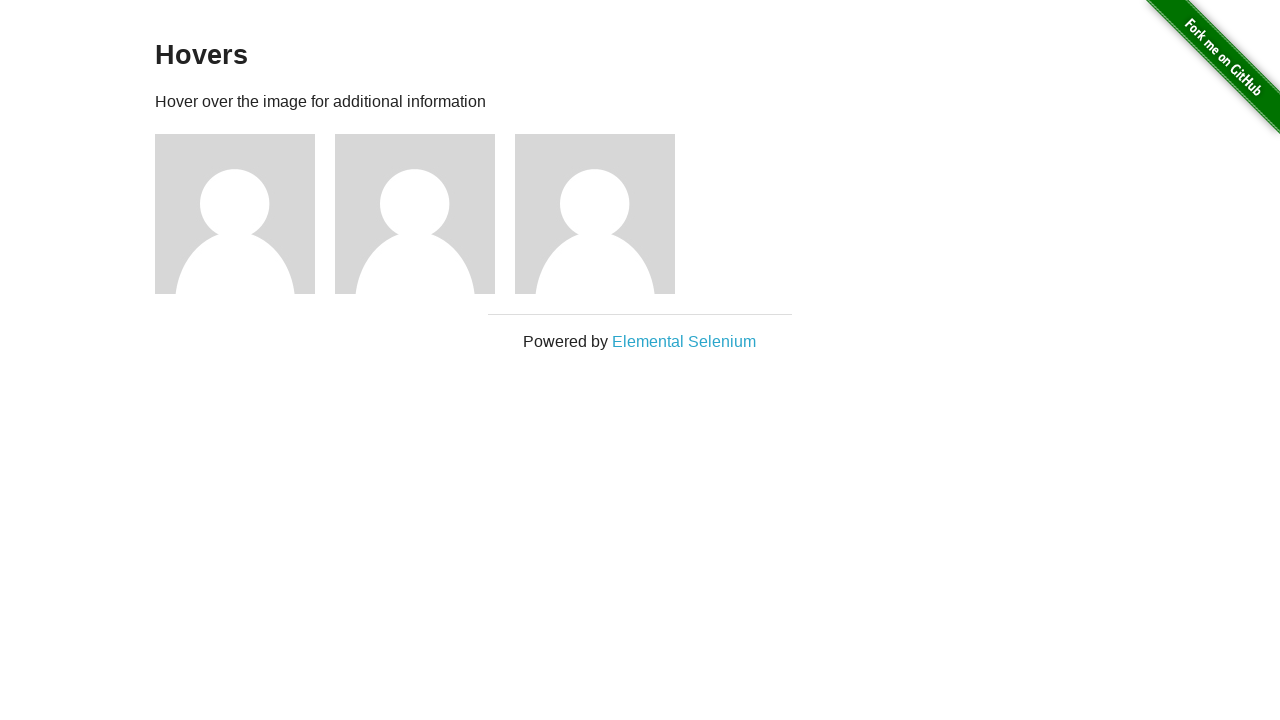

Hovered over third user avatar to reveal caption at (605, 214) on .figure >> nth=2
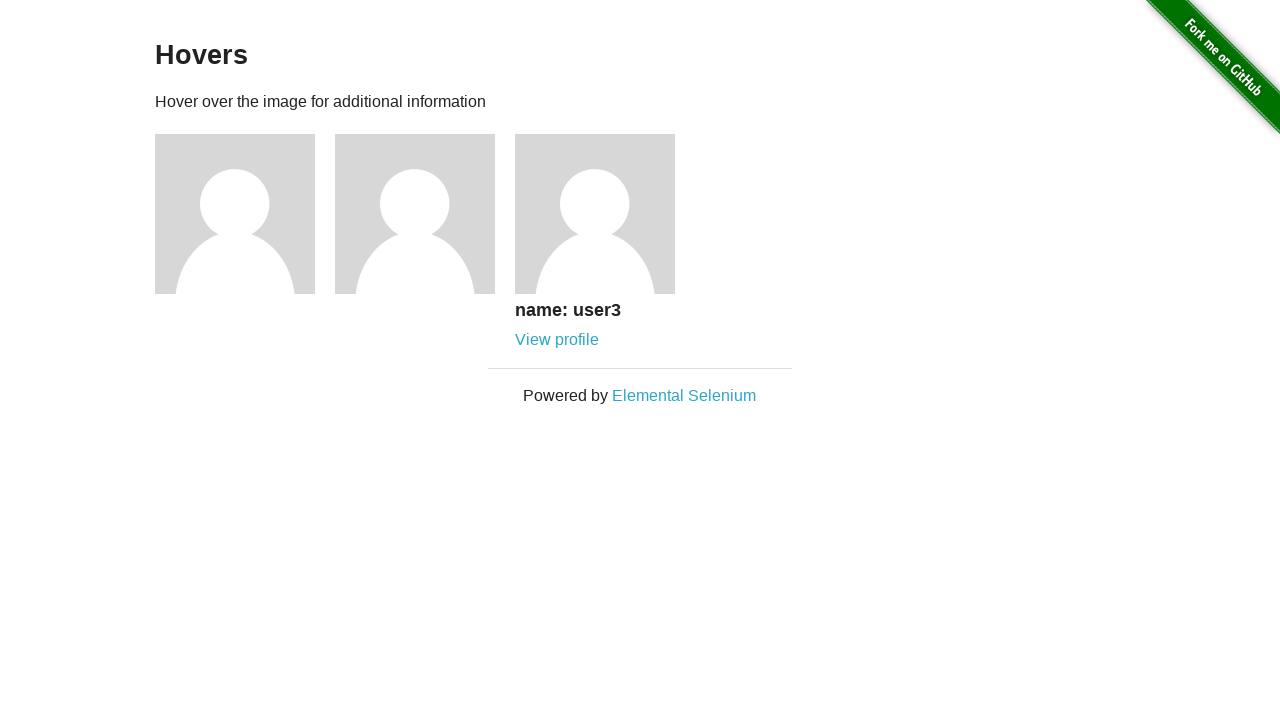

Clicked View profile link for third user at (557, 340) on a >> internal:has-text="View profile"i >> nth=2
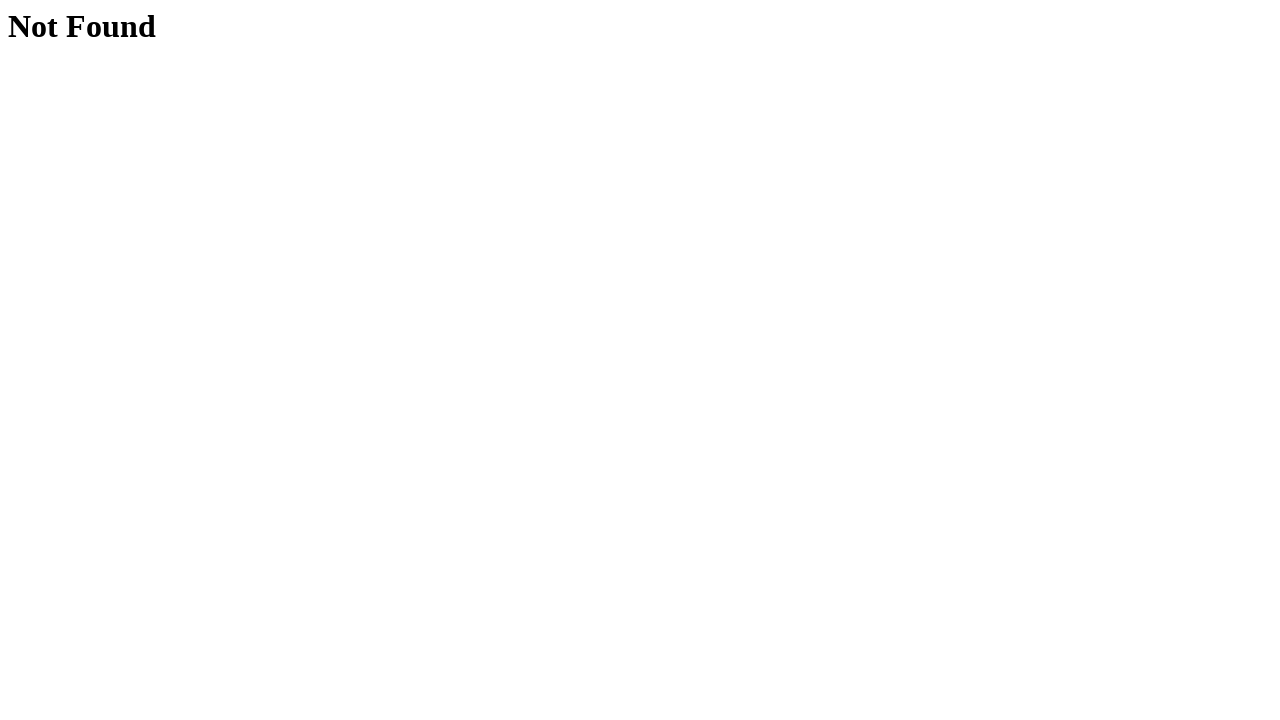

Navigation to user profile completed, page heading loaded
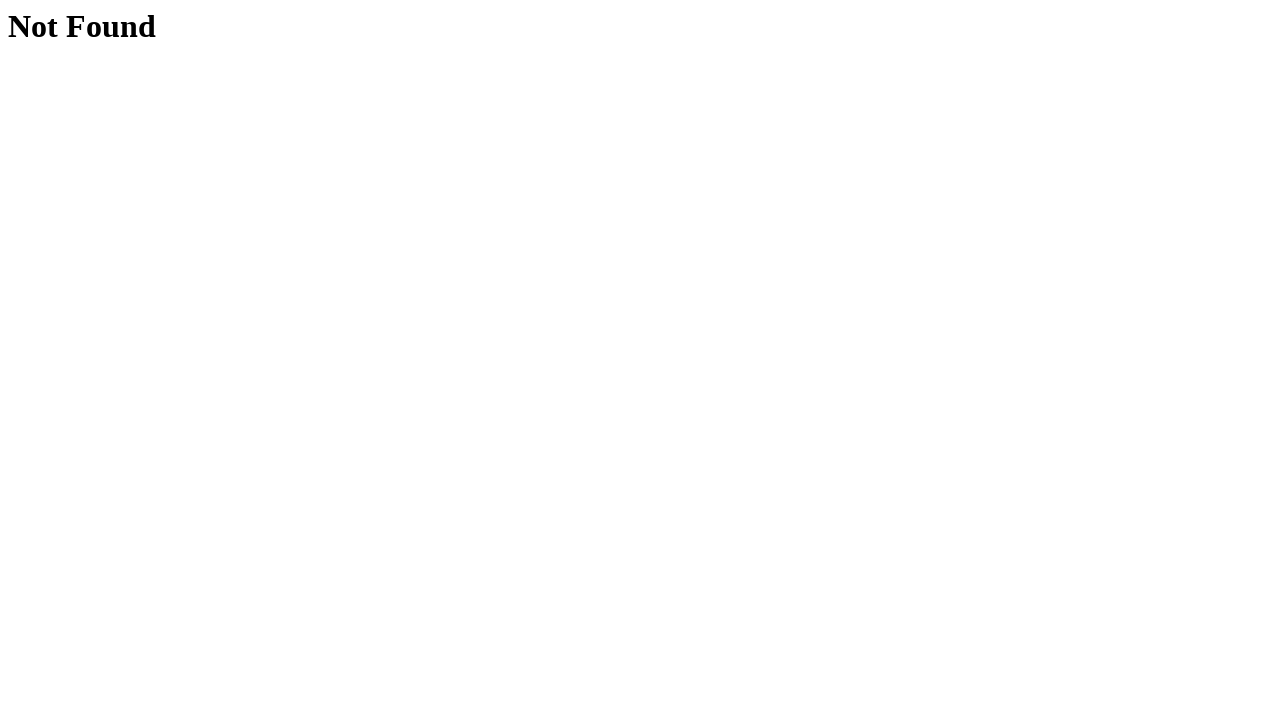

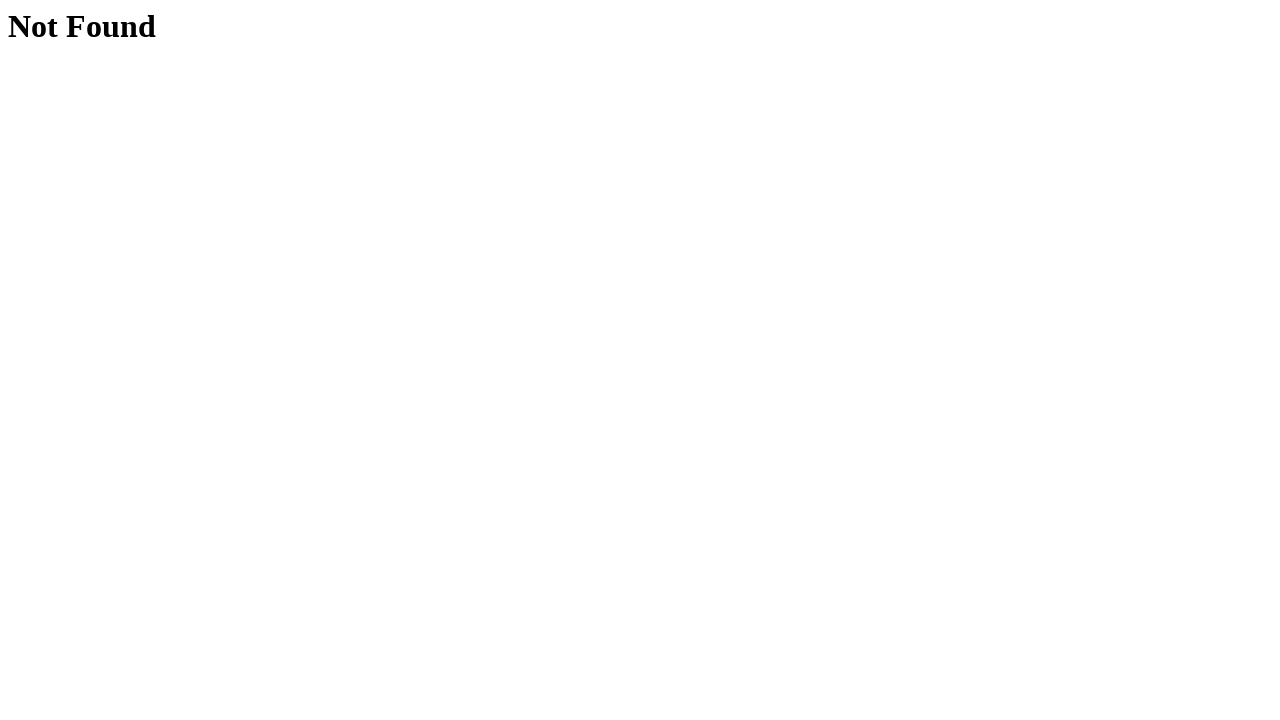